Tests registration form by filling in first name, last name, and email fields, then submitting the form and verifying successful registration message

Starting URL: https://suninjuly.github.io/registration1.html

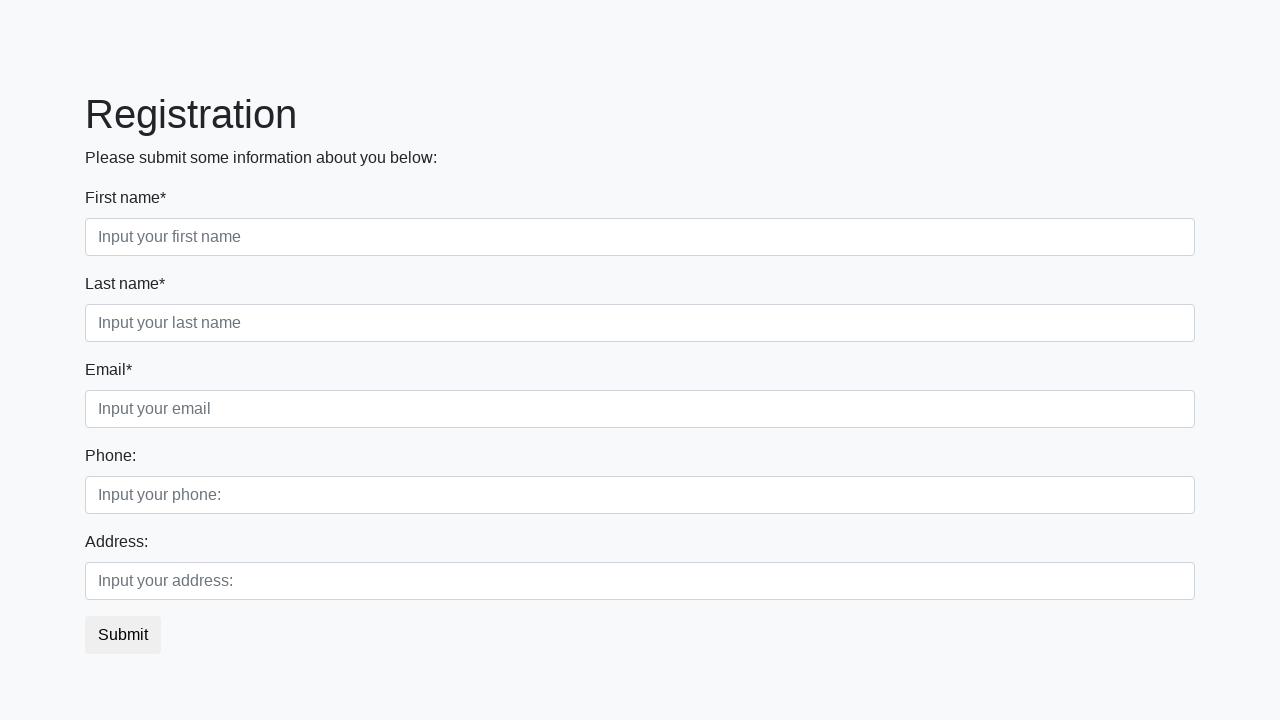

Filled first name field with 'Ivan' on .first_block .first
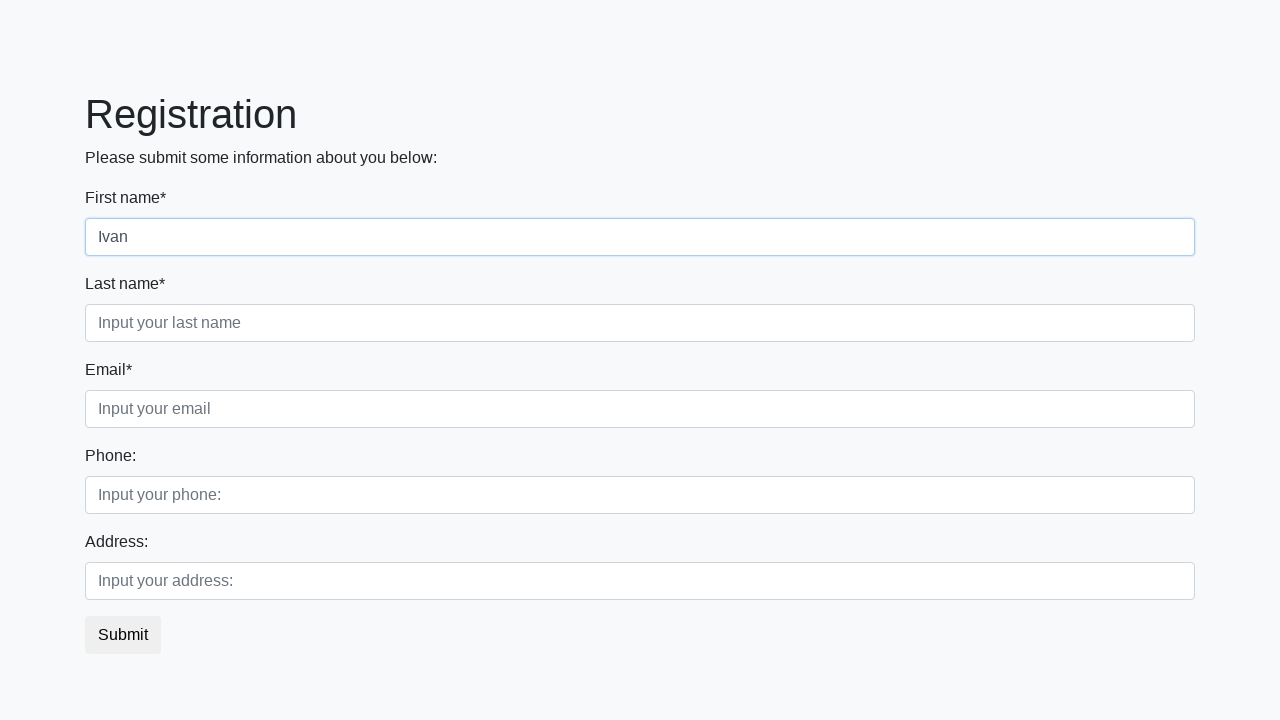

Filled last name field with 'Petrov' on .first_block .second
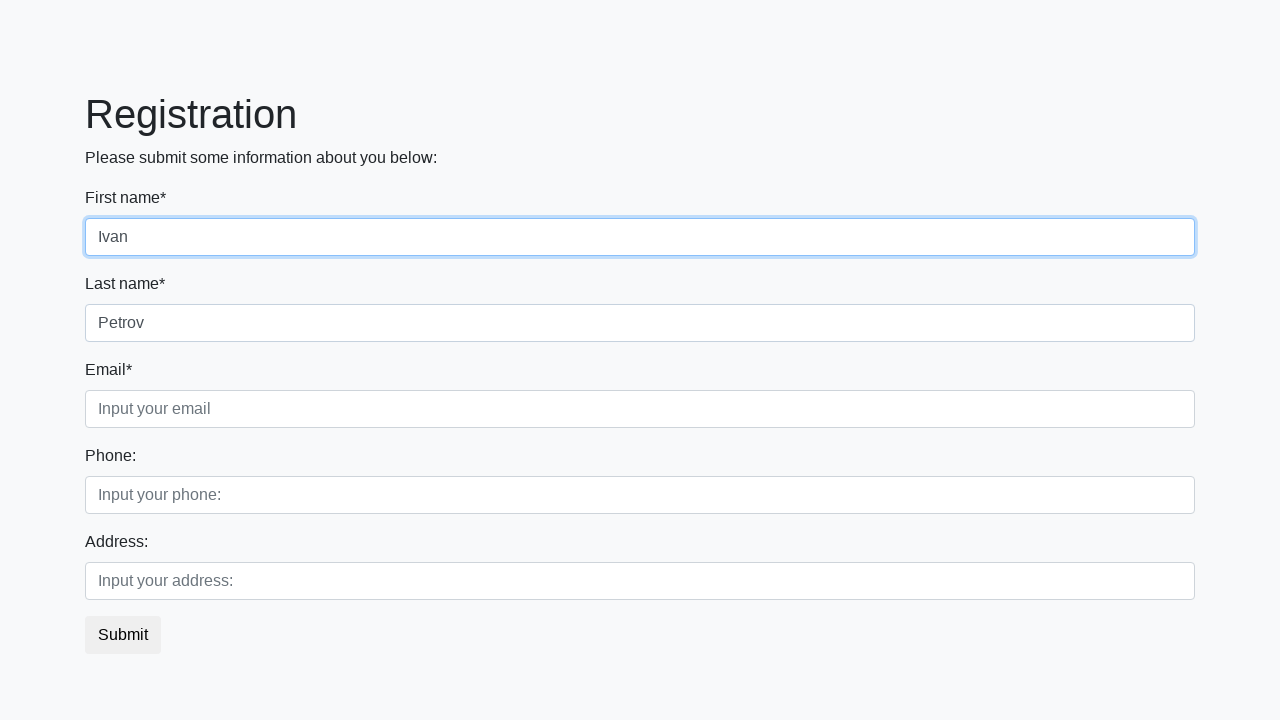

Filled email field with 'test@mail.ru' on .first_block .third
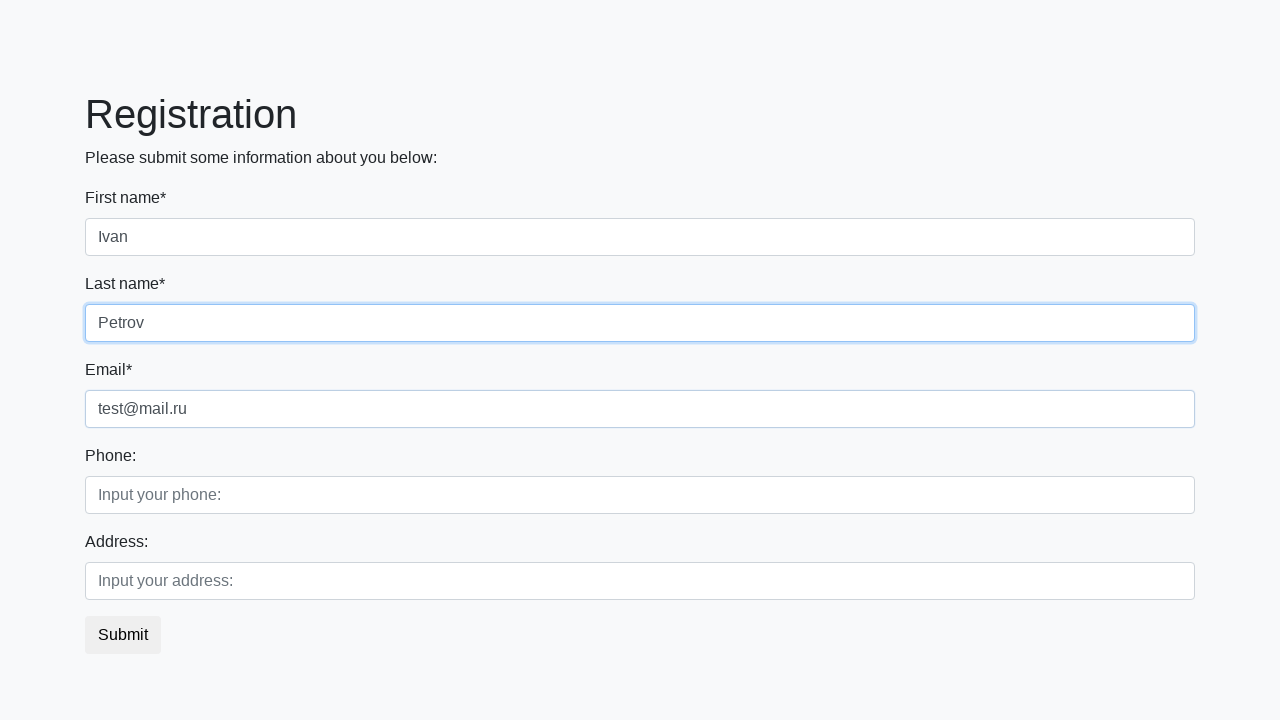

Clicked submit button to register at (123, 635) on button.btn
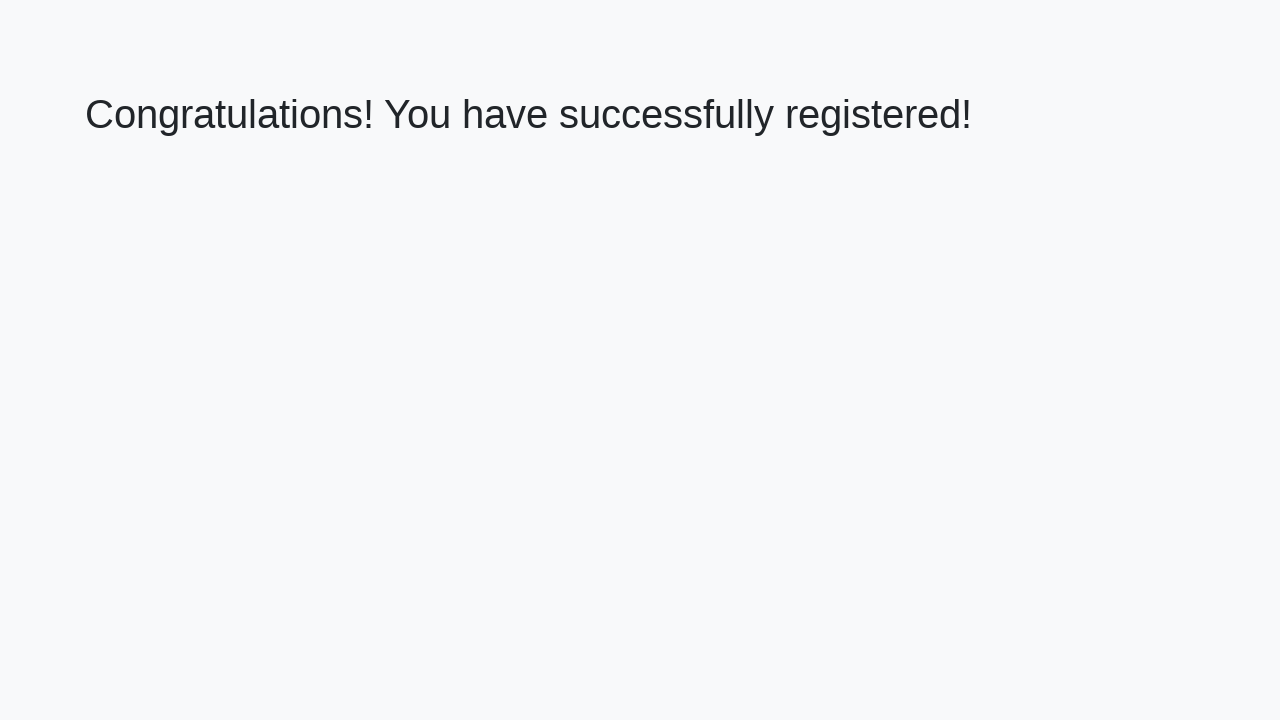

Success message heading loaded
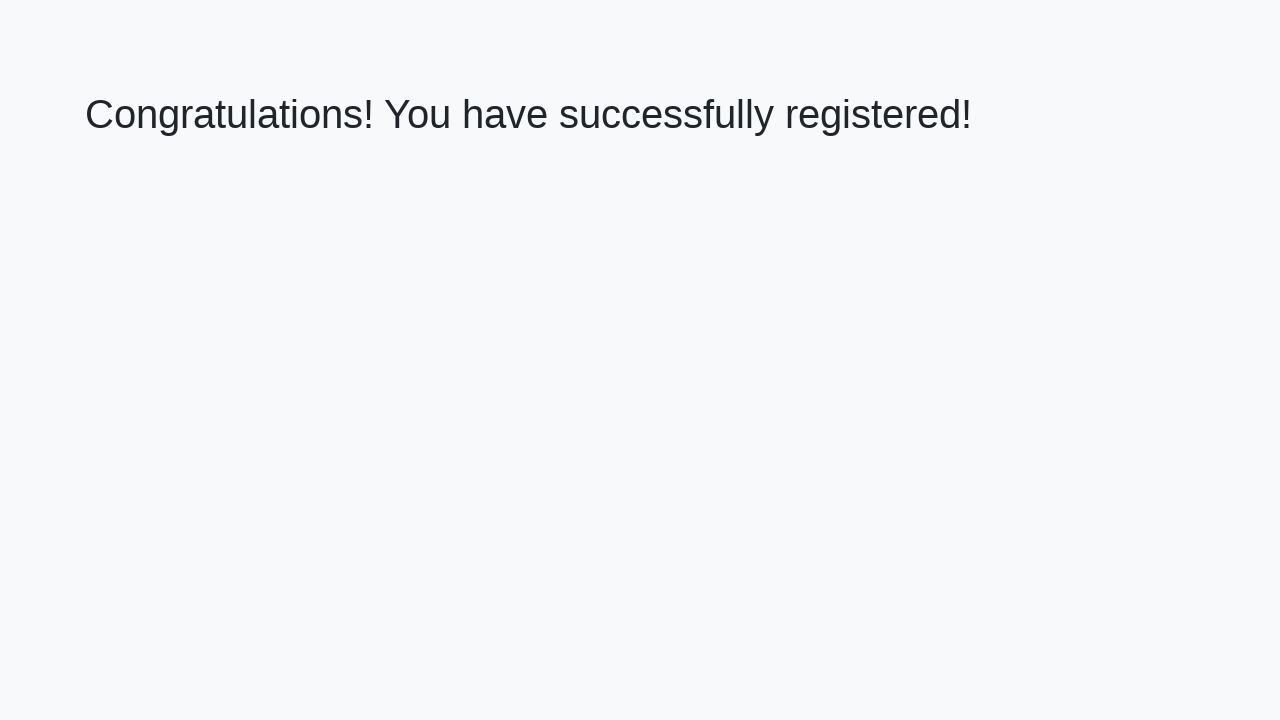

Retrieved success message text
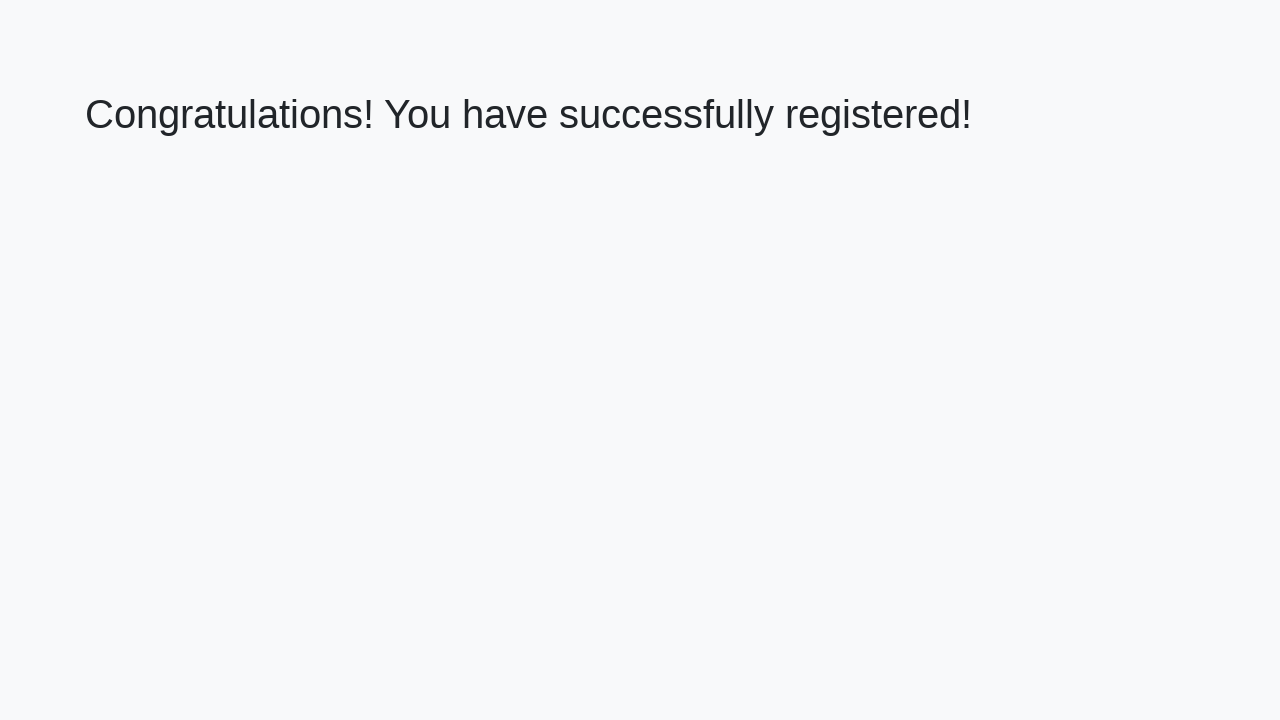

Verified success message: 'Congratulations! You have successfully registered!'
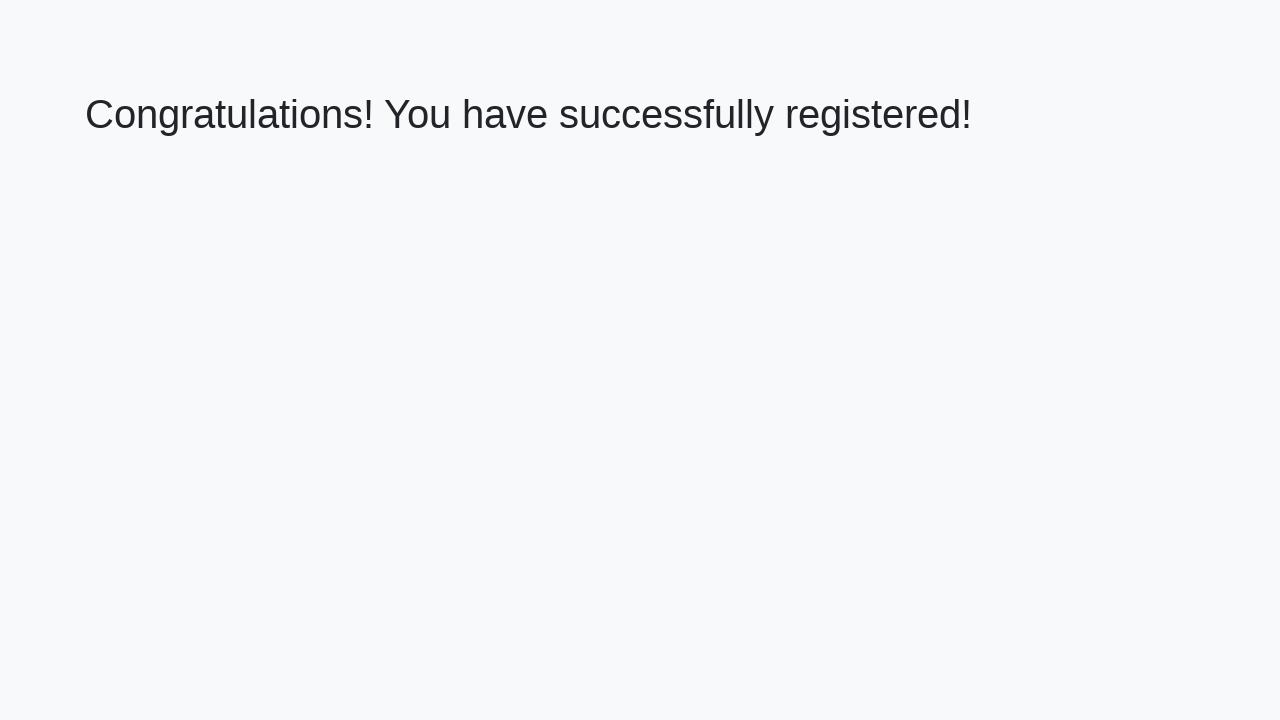

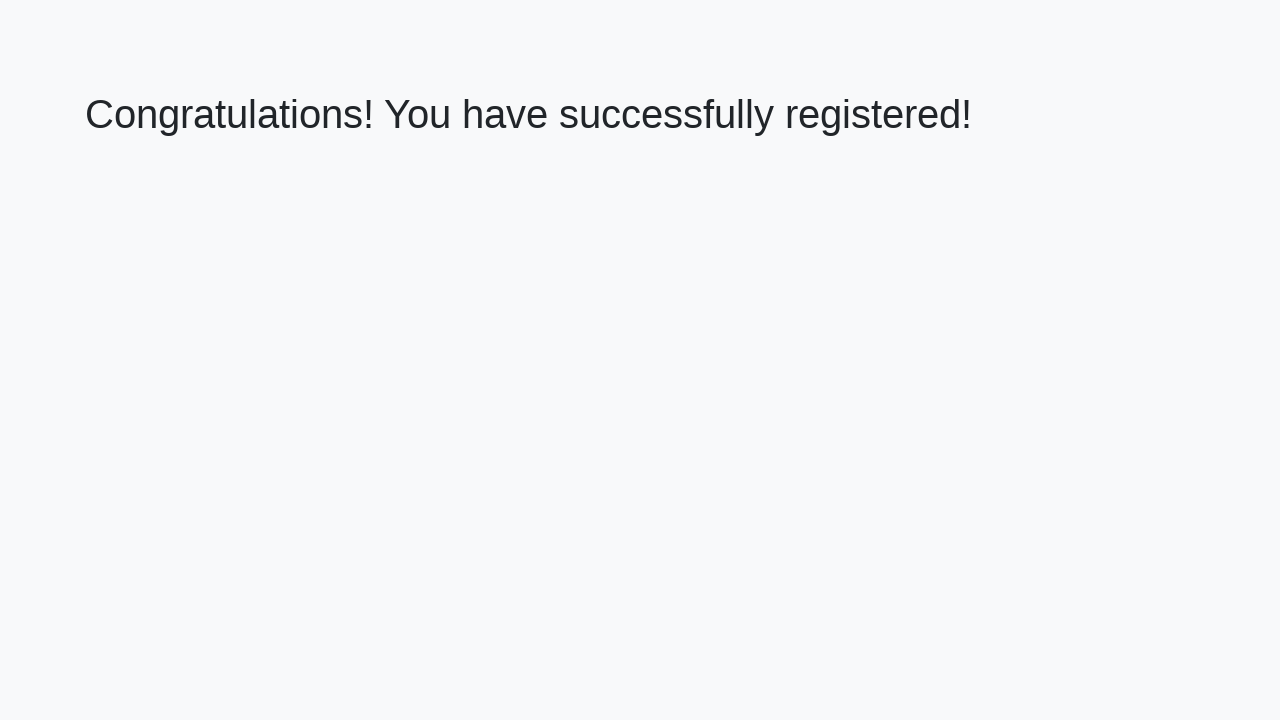